Tests drag and drop functionality by dragging an element to a droppable target area

Starting URL: https://testautomationpractice.blogspot.com/

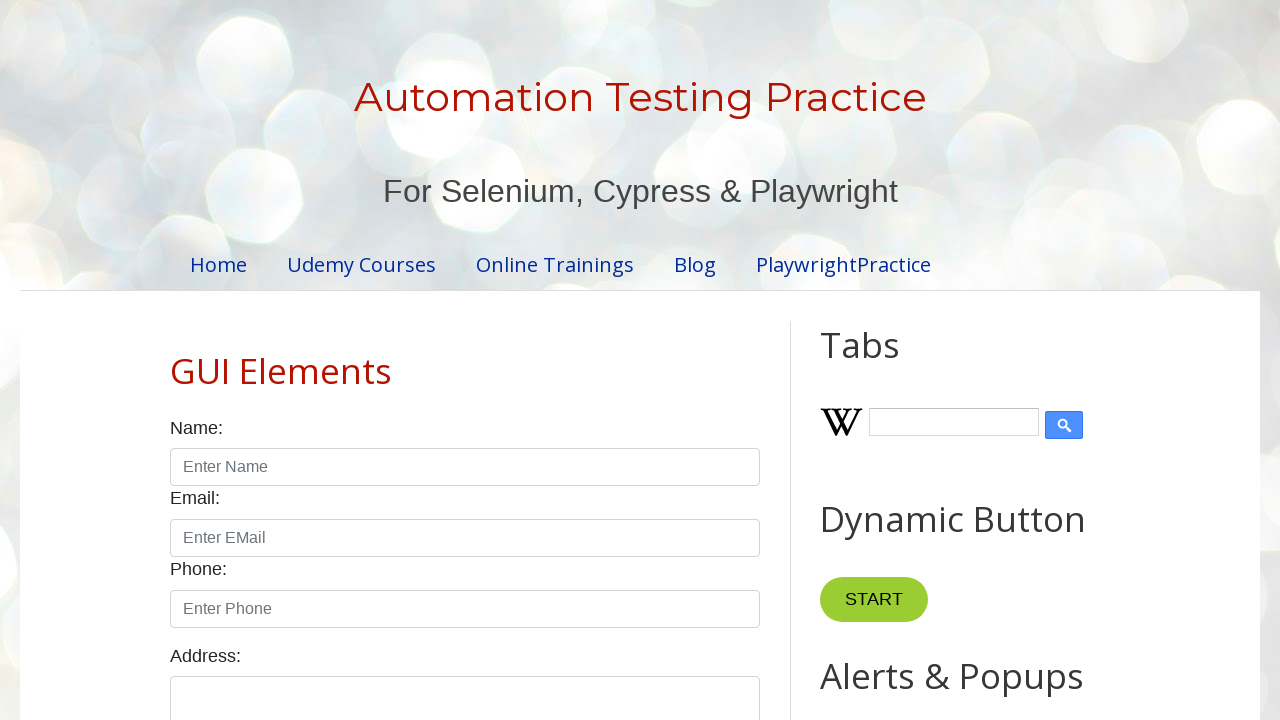

Located the draggable element with ID 'draggable'
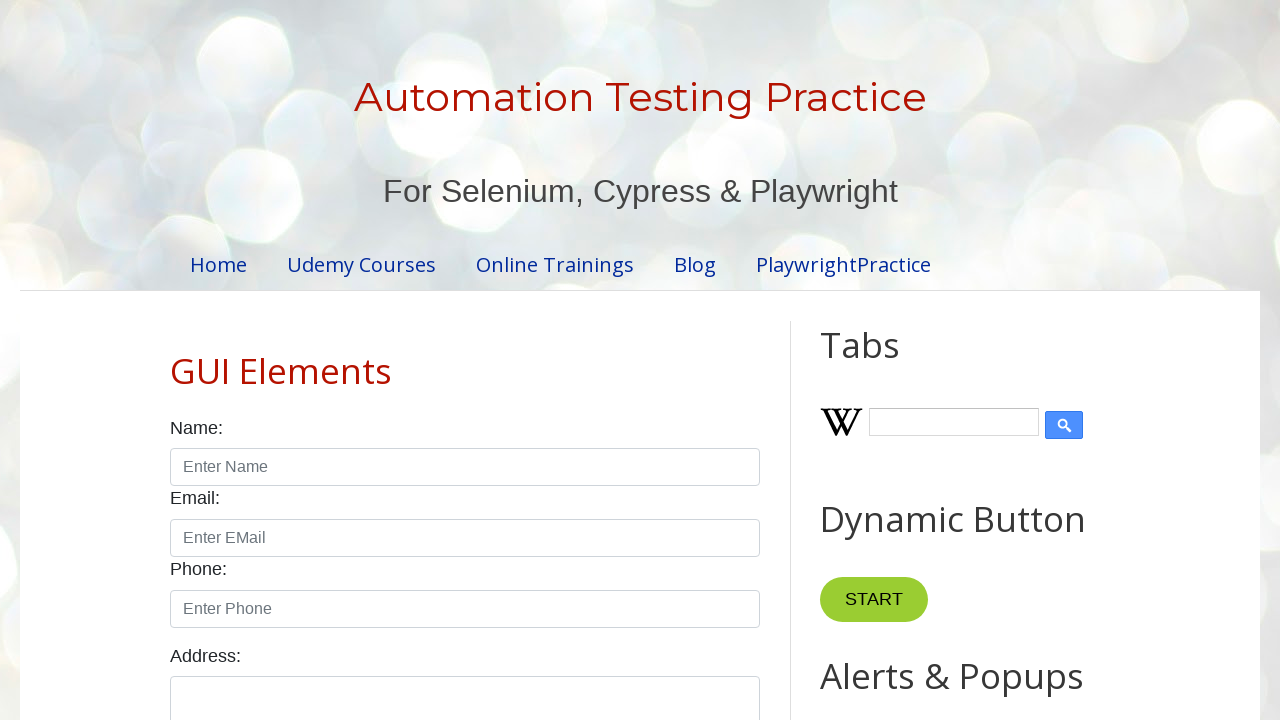

Located the droppable target element with ID 'droppable'
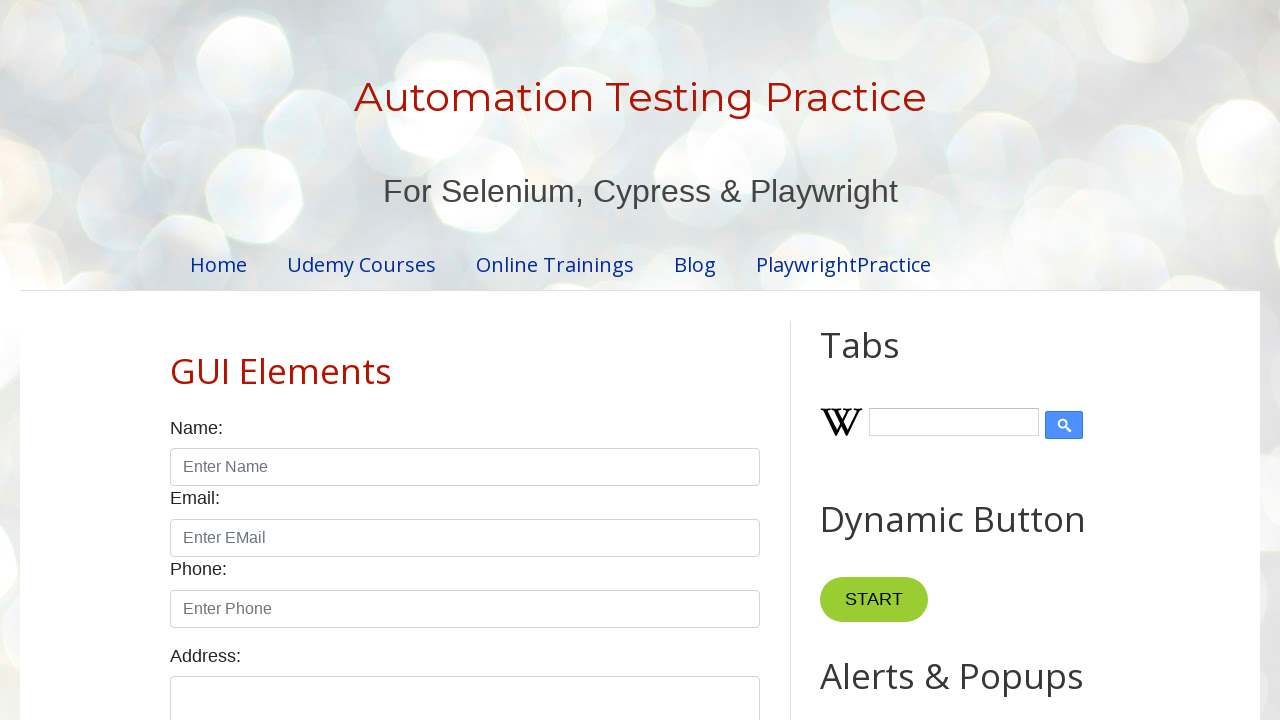

Dragged element to droppable target area at (1015, 386)
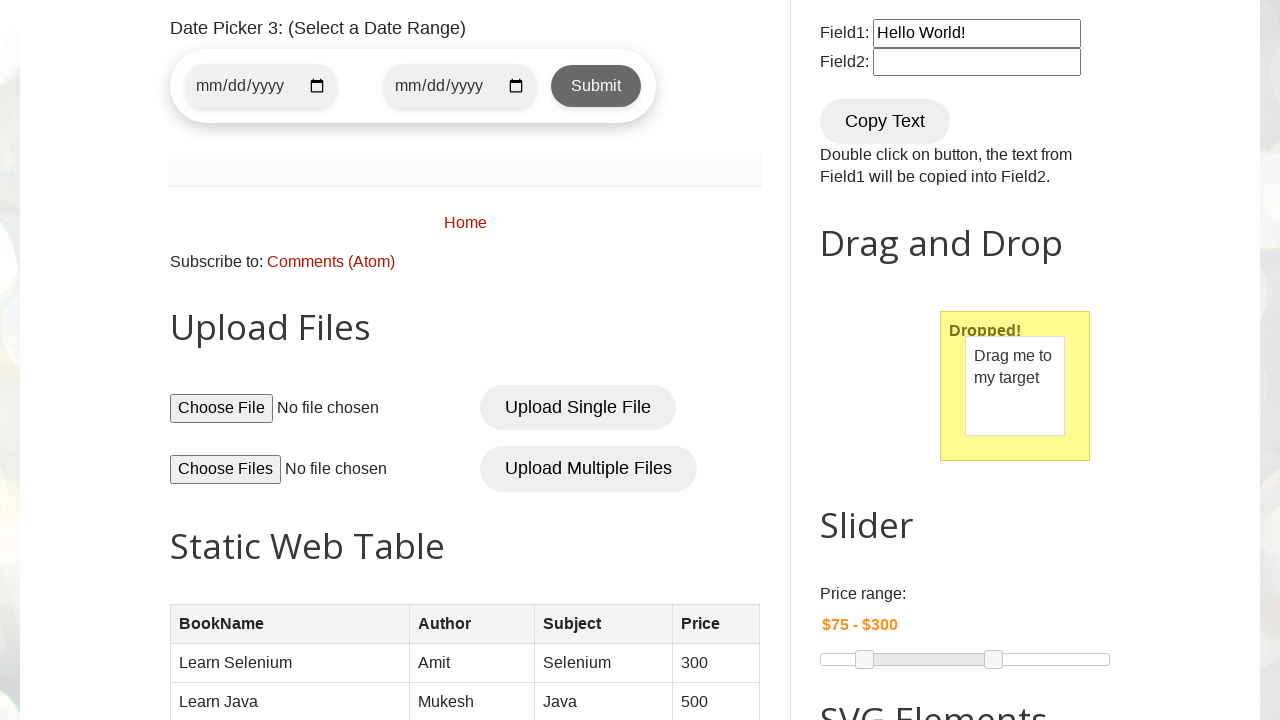

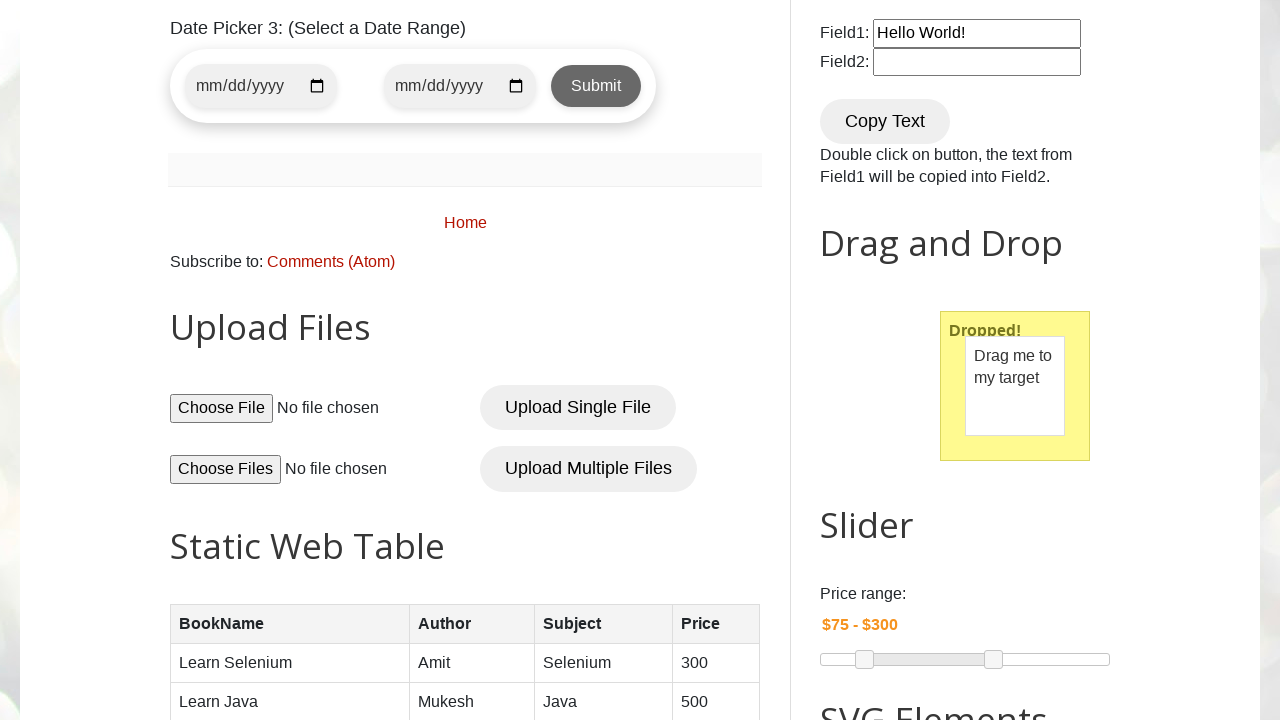